Tests simple alert handling by clicking an alert button, capturing the alert message, and accepting the alert dialog

Starting URL: http://testautomationpractice.blogspot.com/

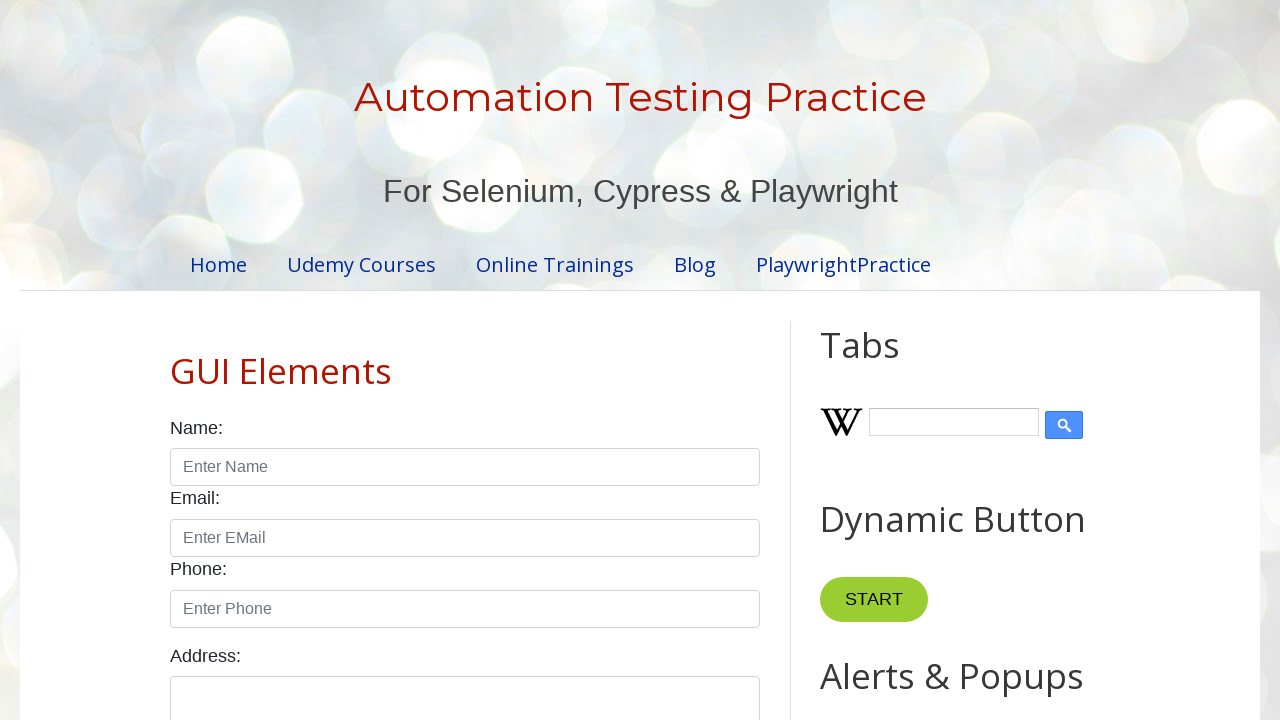

Scrolled down the page by 500 pixels
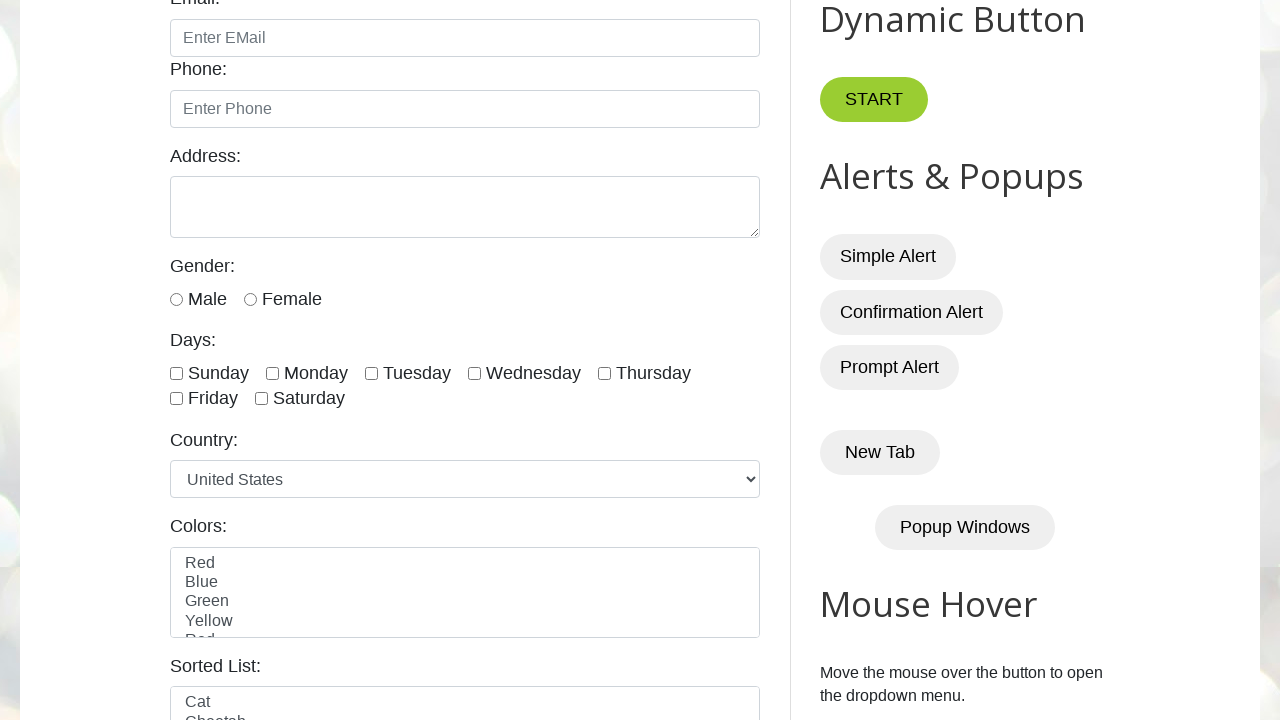

Set up dialog handler to automatically accept alerts
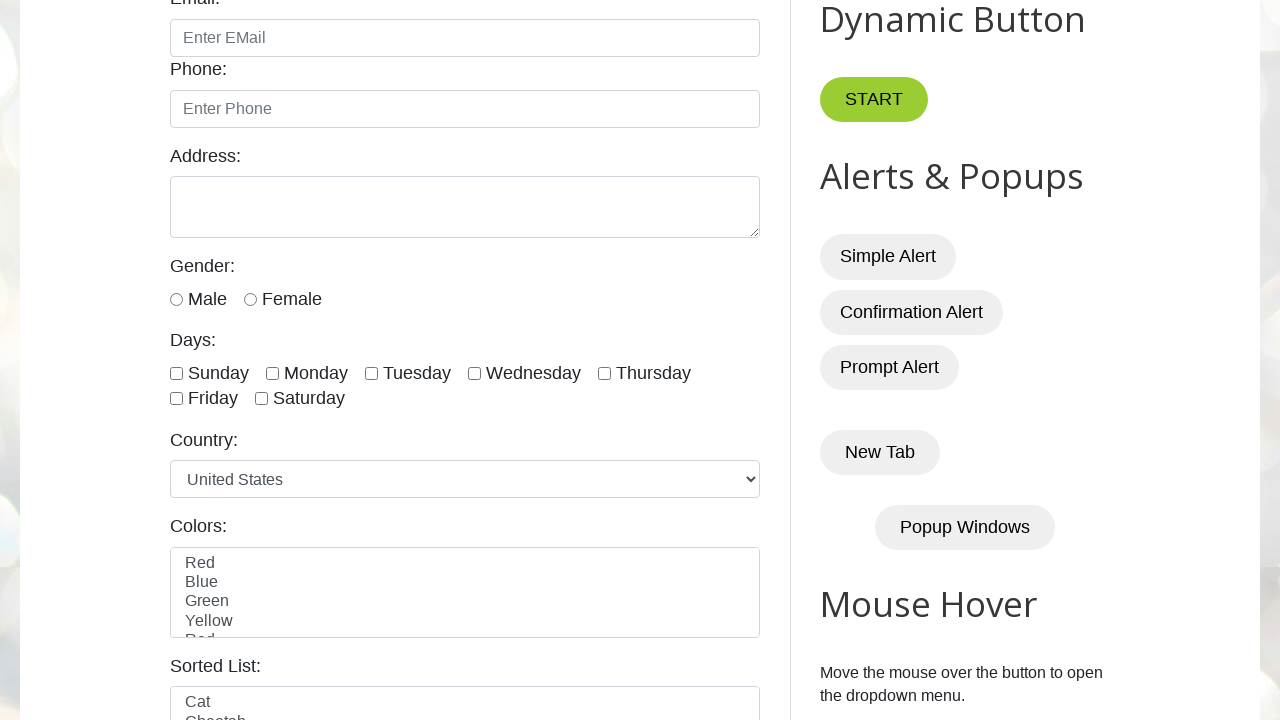

Clicked the Simple Alert button at (888, 257) on xpath=//*[text()='Simple Alert']
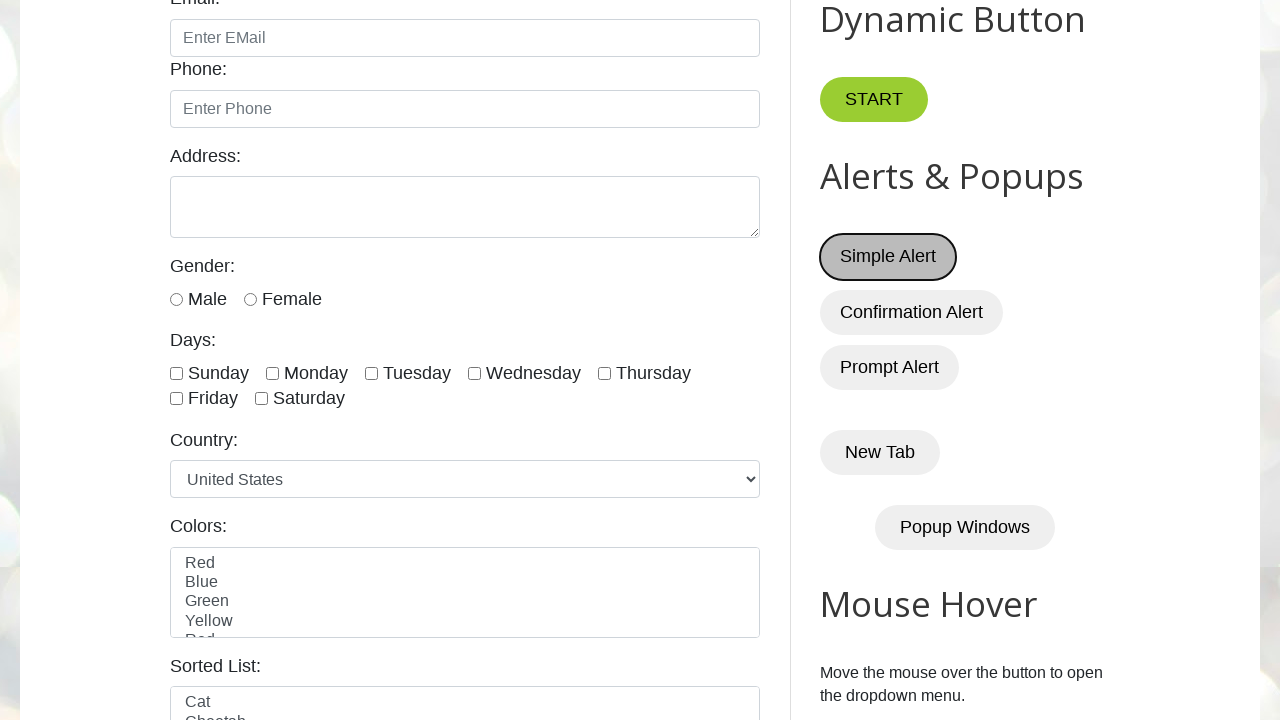

Waited 1000ms for alert interaction to complete
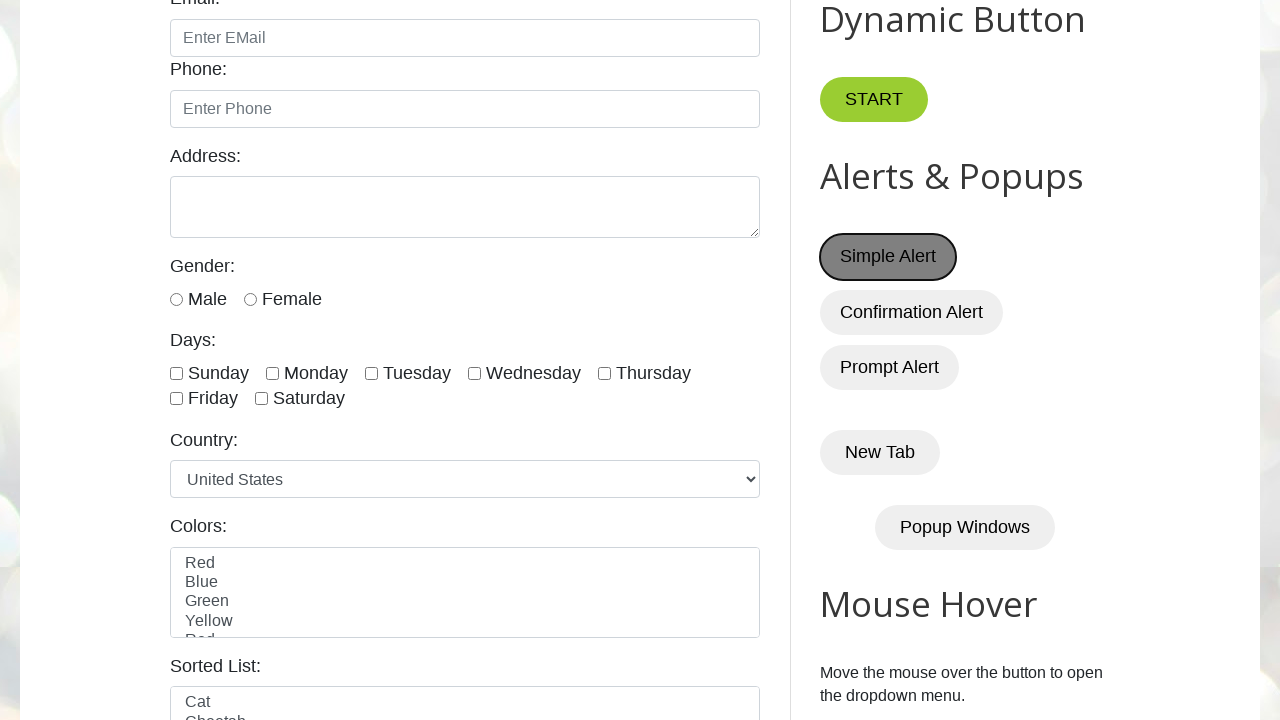

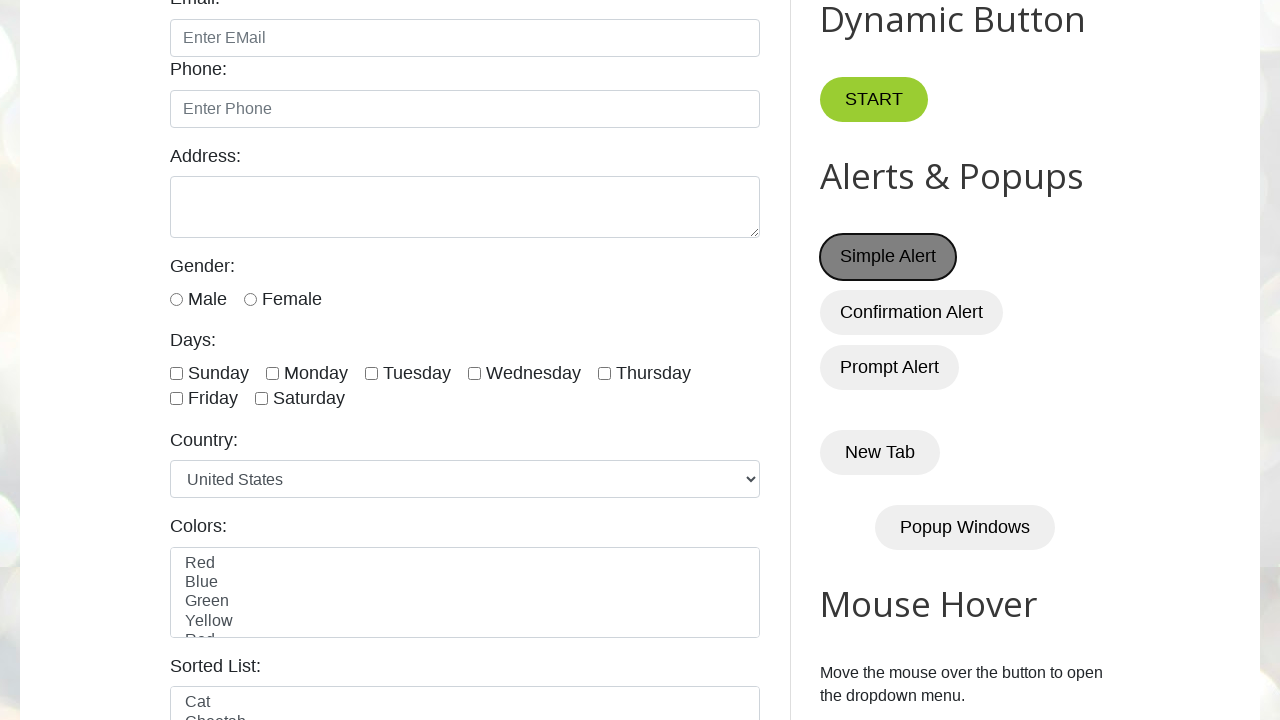